Tests JavaScript prompt alert by entering text and accepting, then entering different text and dismissing

Starting URL: http://the-internet.herokuapp.com/javascript_alerts

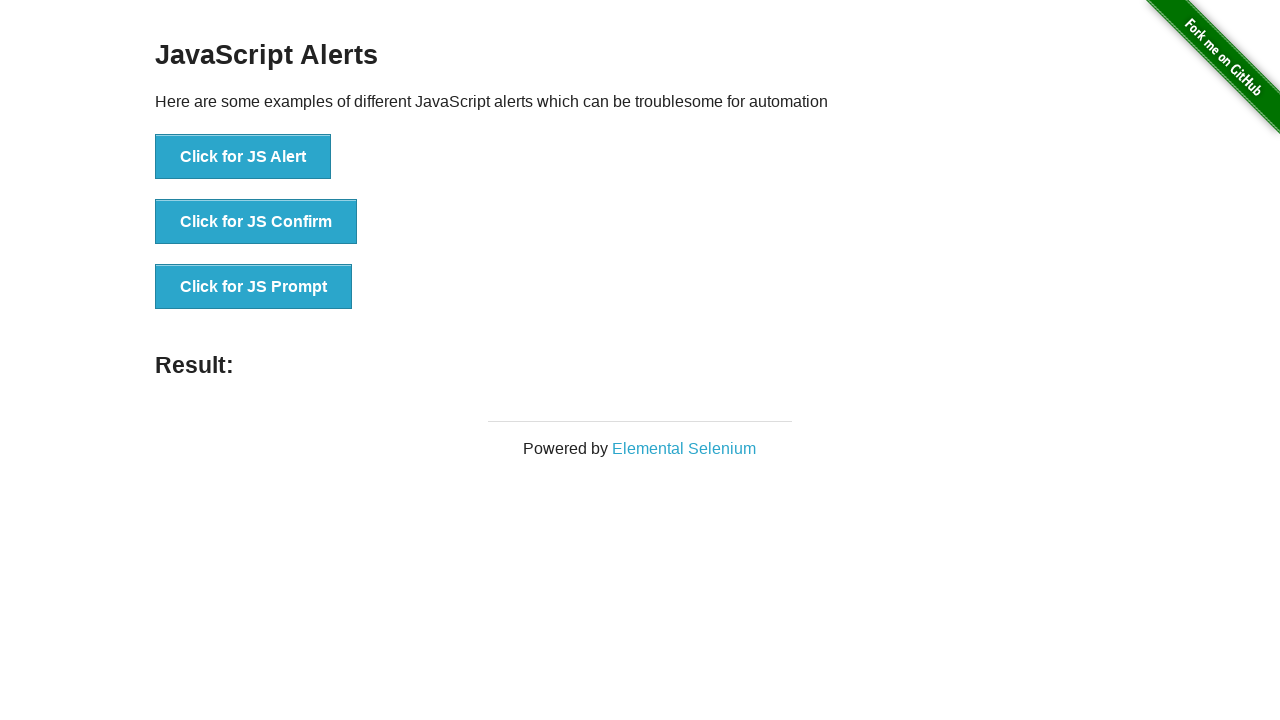

Set up dialog handler to accept first prompt with text 'Everything worked out for me'
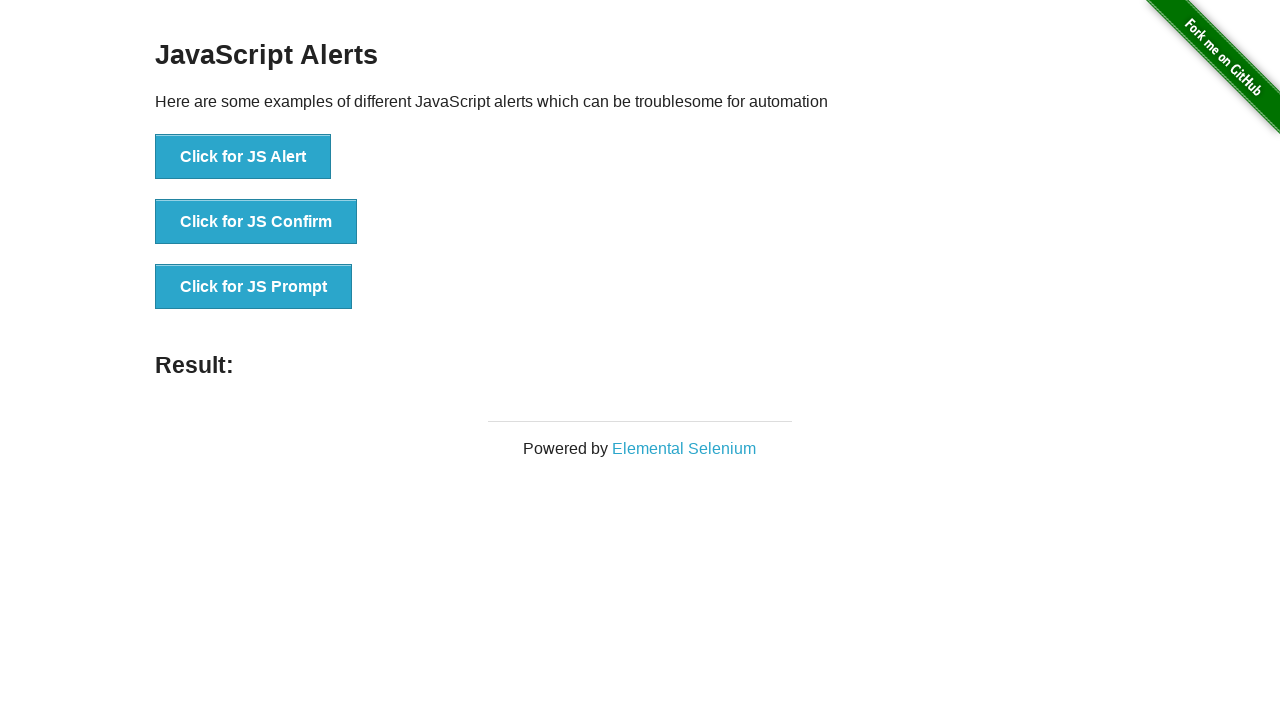

Clicked 'Click for JS Alert' button to trigger first prompt dialog at (243, 157) on xpath=//button[. = 'Click for JS Alert']
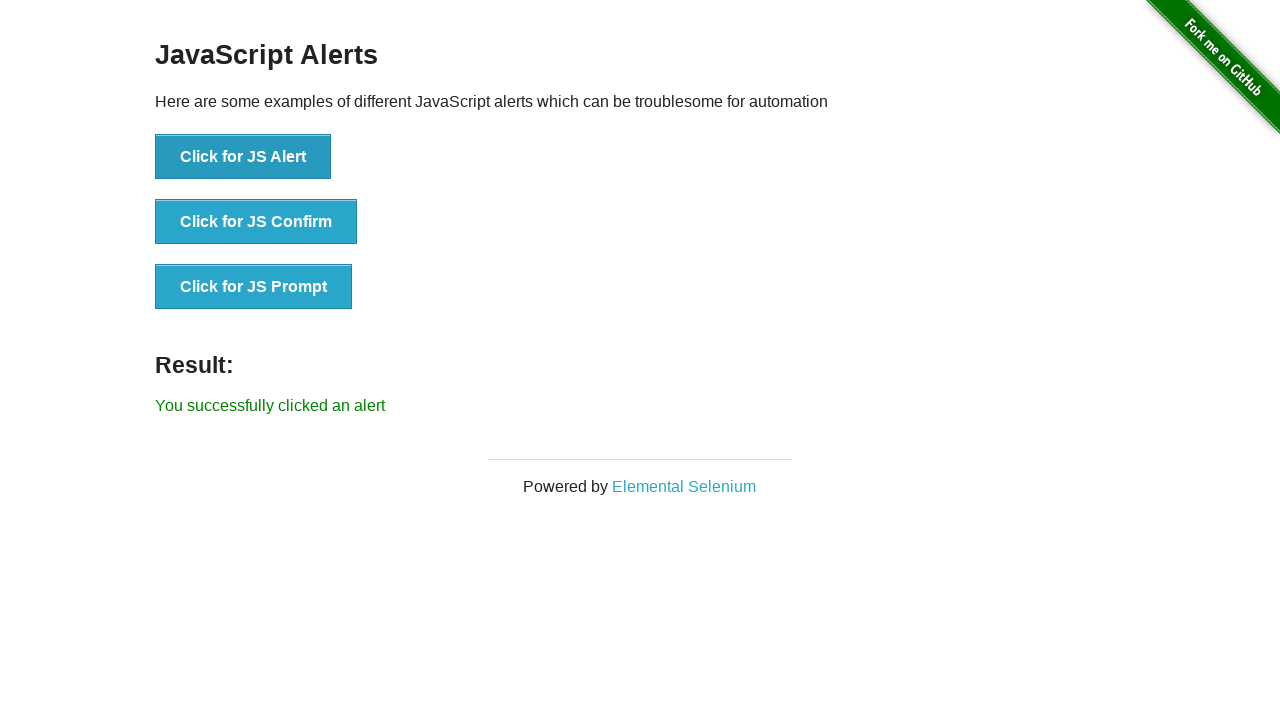

Waited 500ms for dialog to be handled
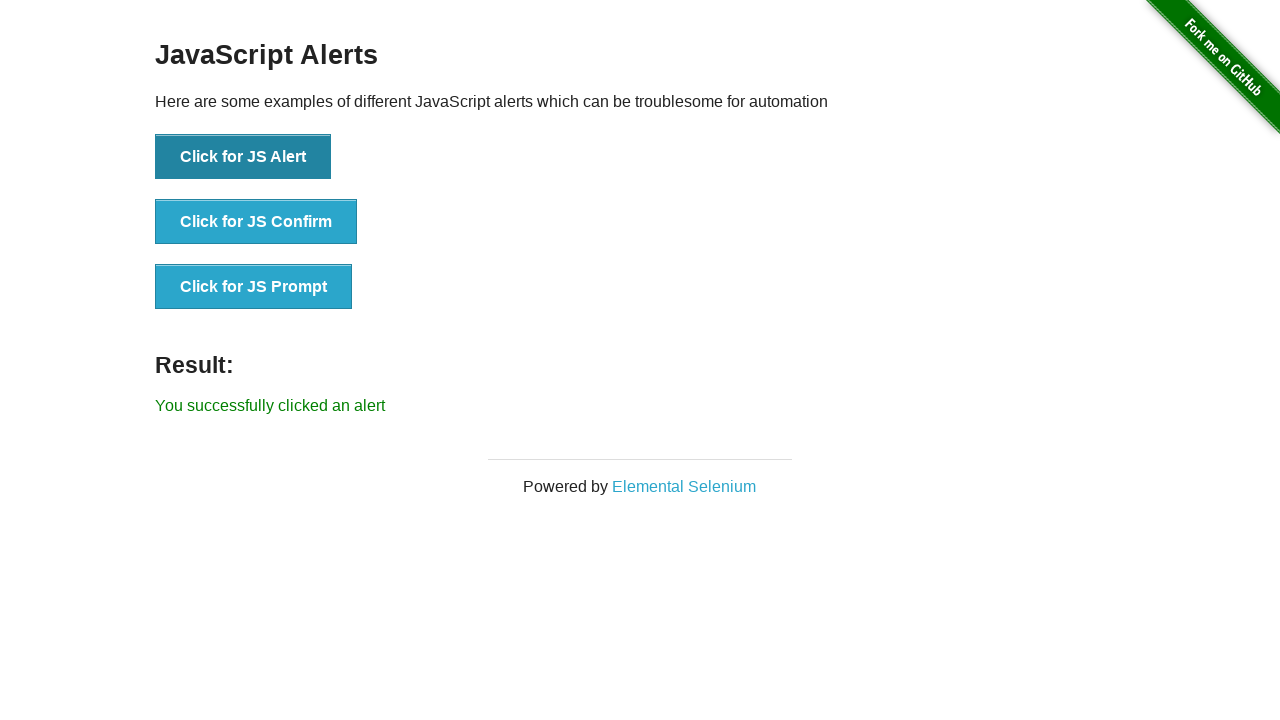

Set up dialog handler to dismiss second prompt
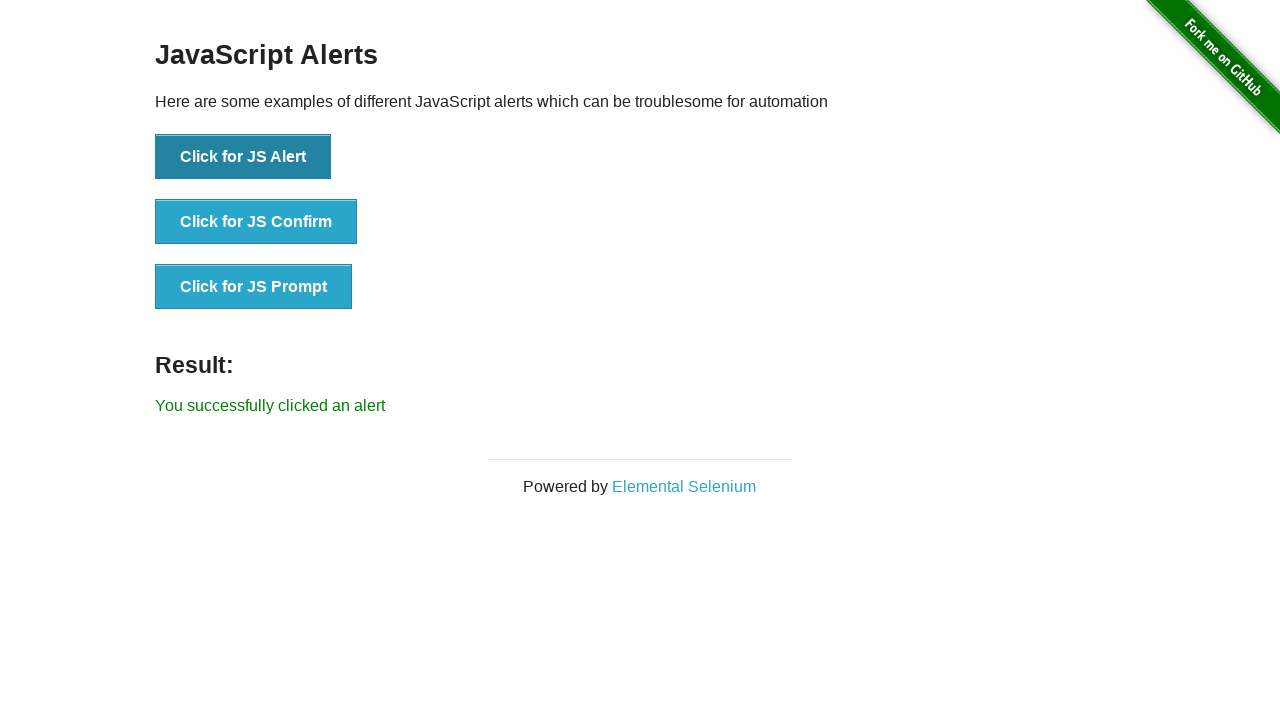

Clicked 'Click for JS Alert' button to trigger second prompt dialog at (243, 157) on xpath=//button[. = 'Click for JS Alert']
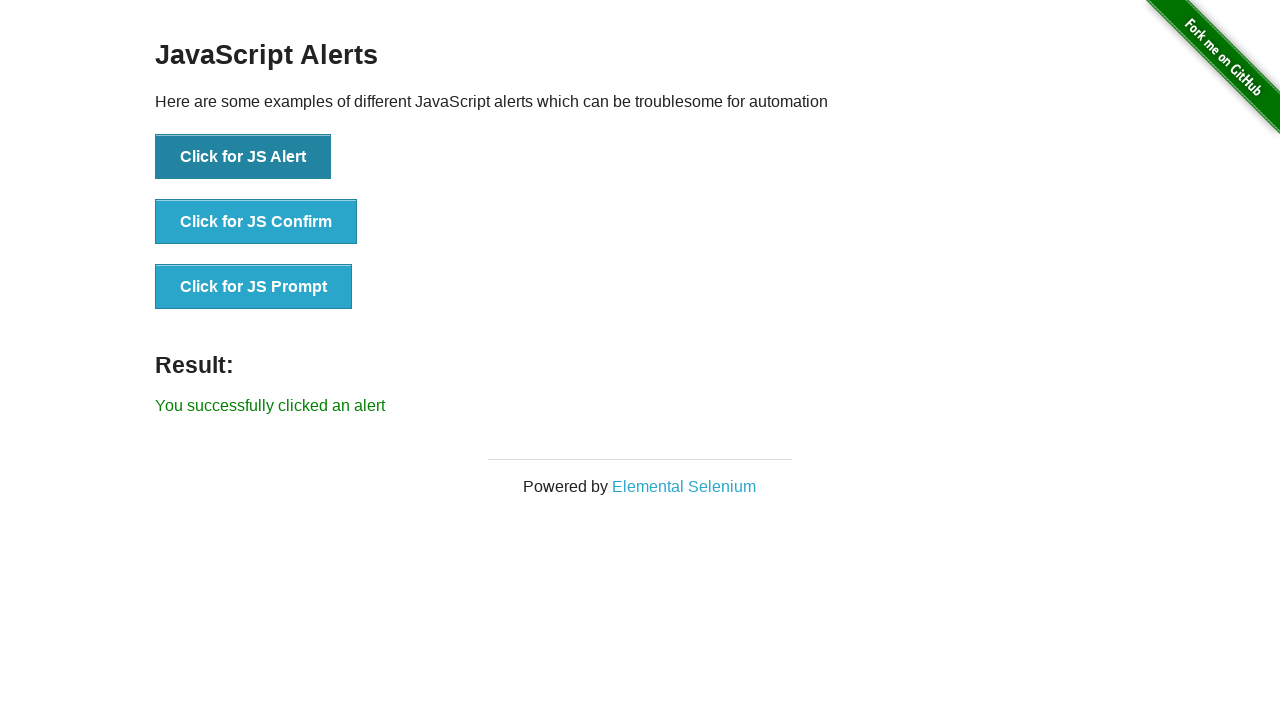

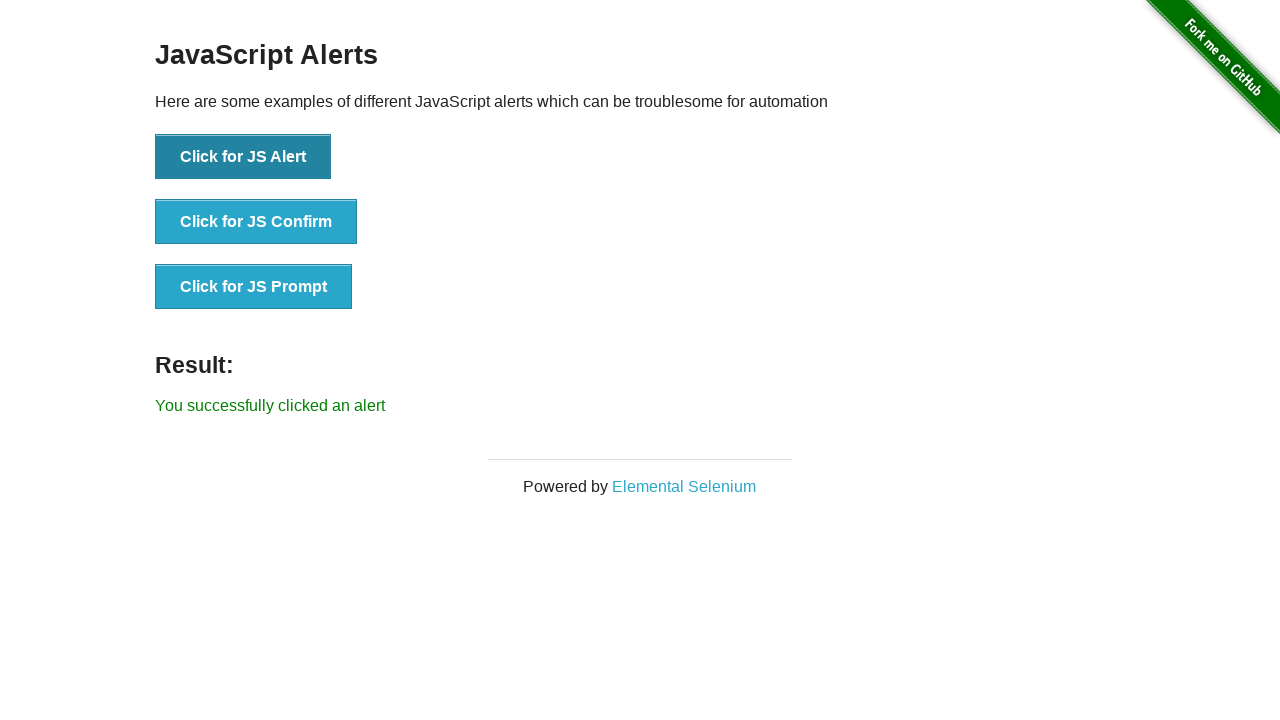